Tests custom dropdown selection functionality on jQueryUI demo page by clicking a dropdown and selecting the "Dr." option from the list.

Starting URL: https://jqueryui.com/resources/demos/selectmenu/default.html

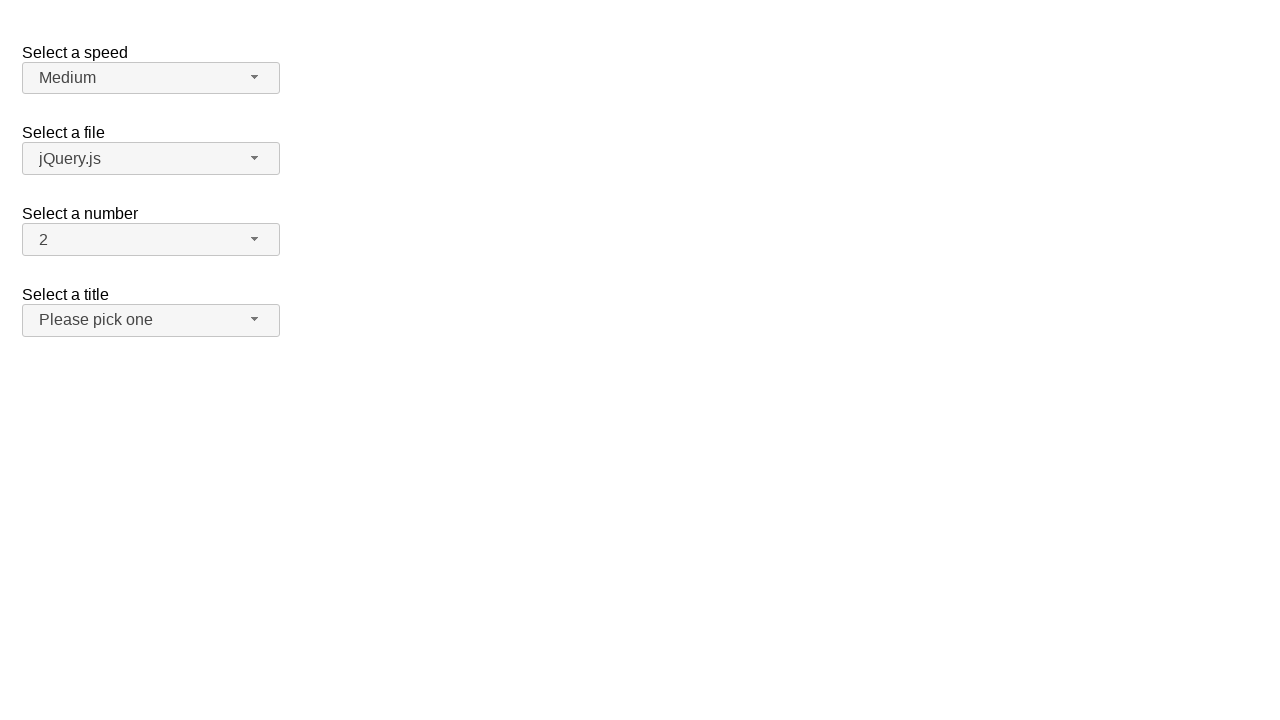

Clicked on the salutation dropdown to open it at (151, 320) on span#salutation-button
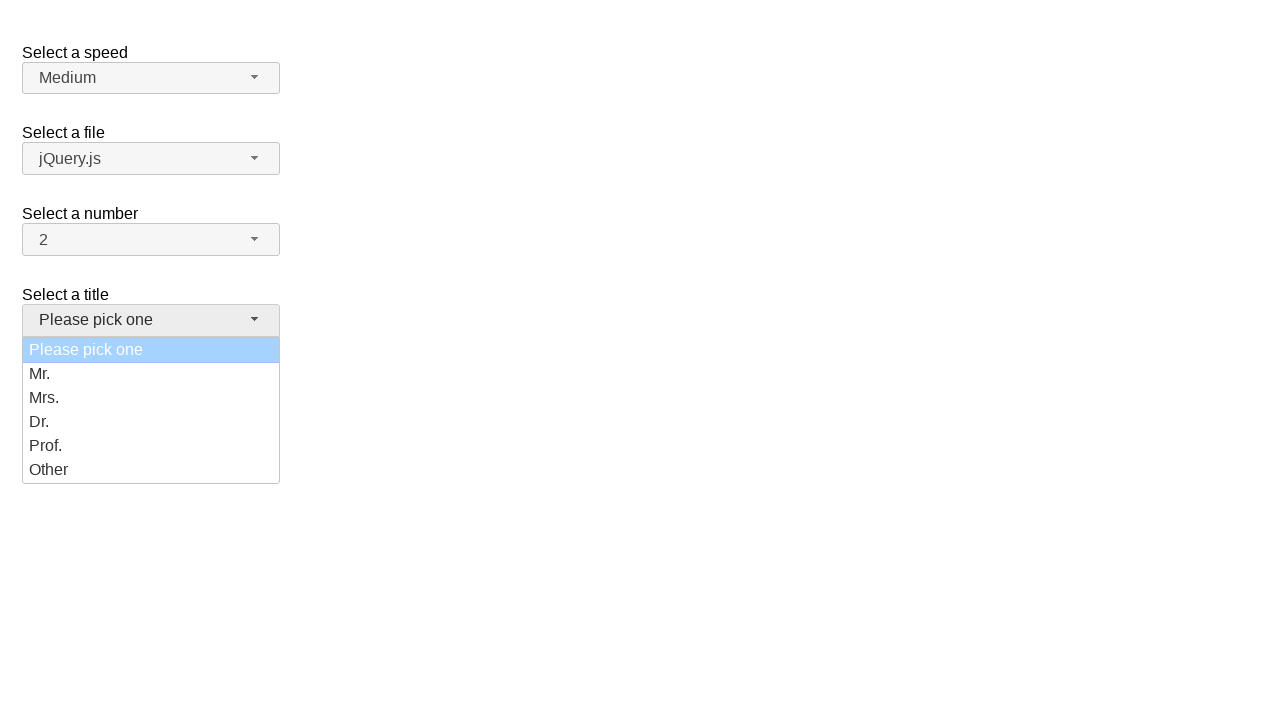

Dropdown items loaded and became visible
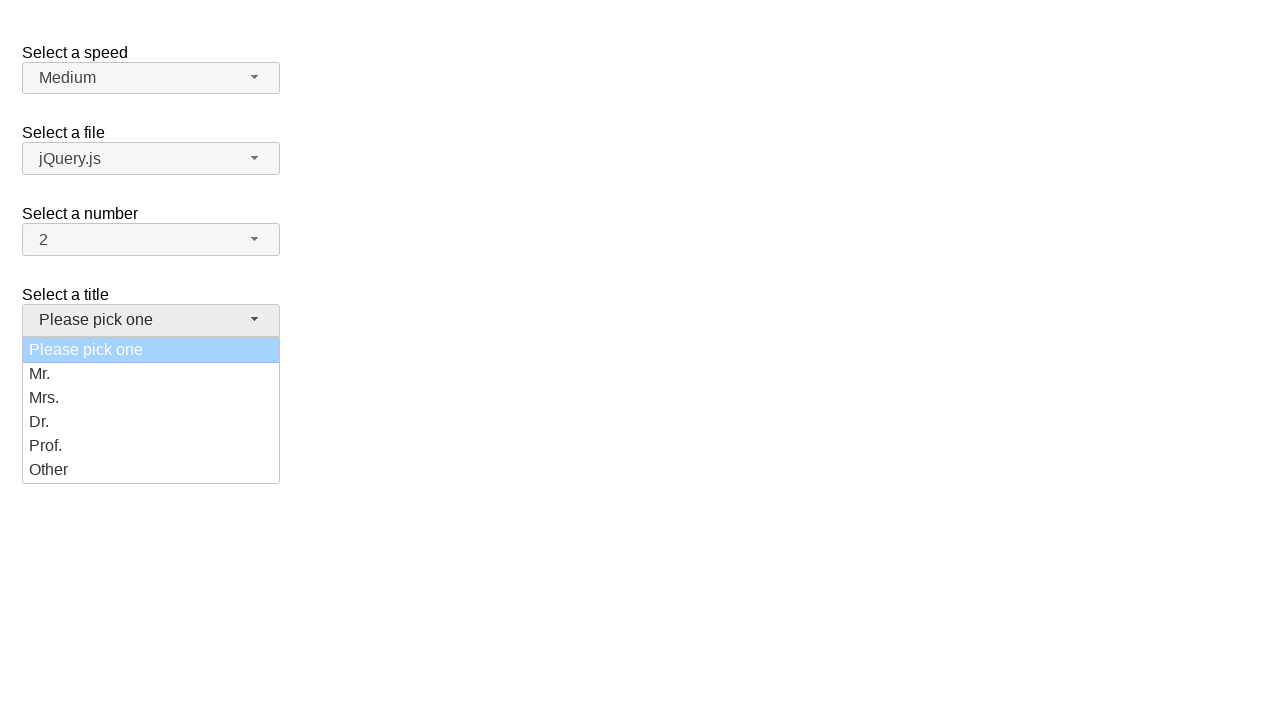

Selected 'Dr.' option from the dropdown menu at (151, 422) on ul#salutation-menu div:has-text('Dr.')
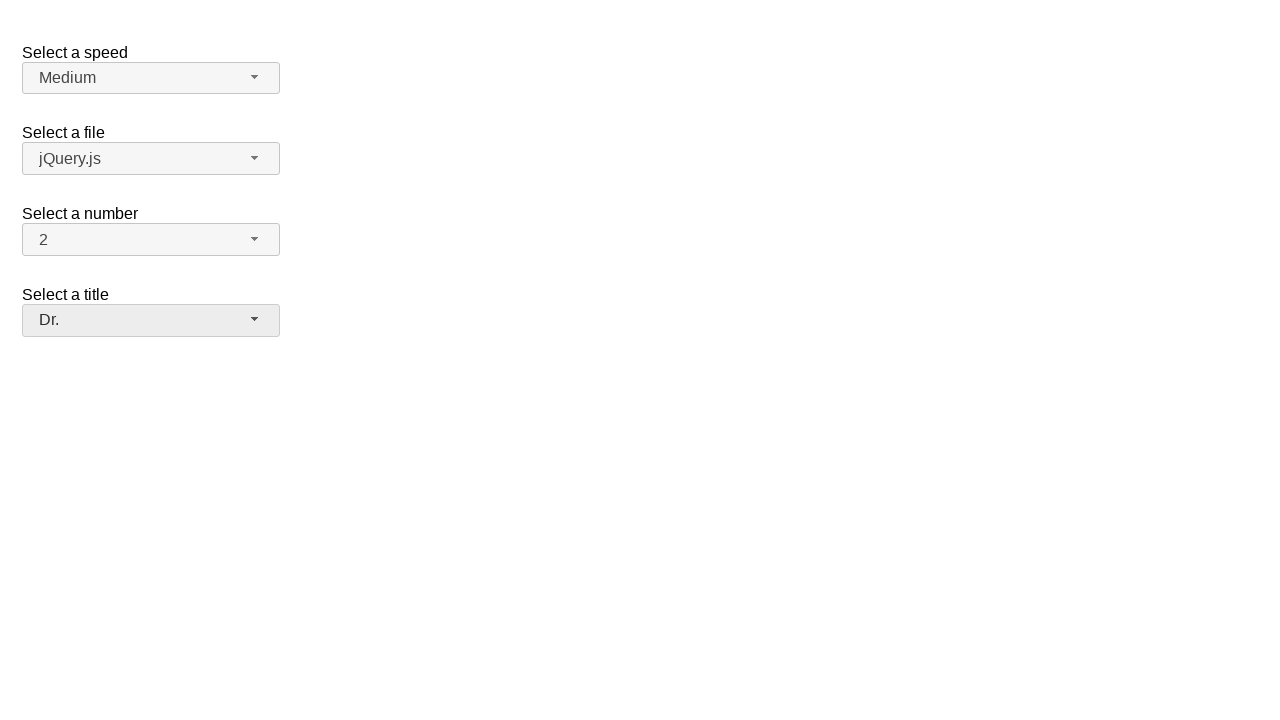

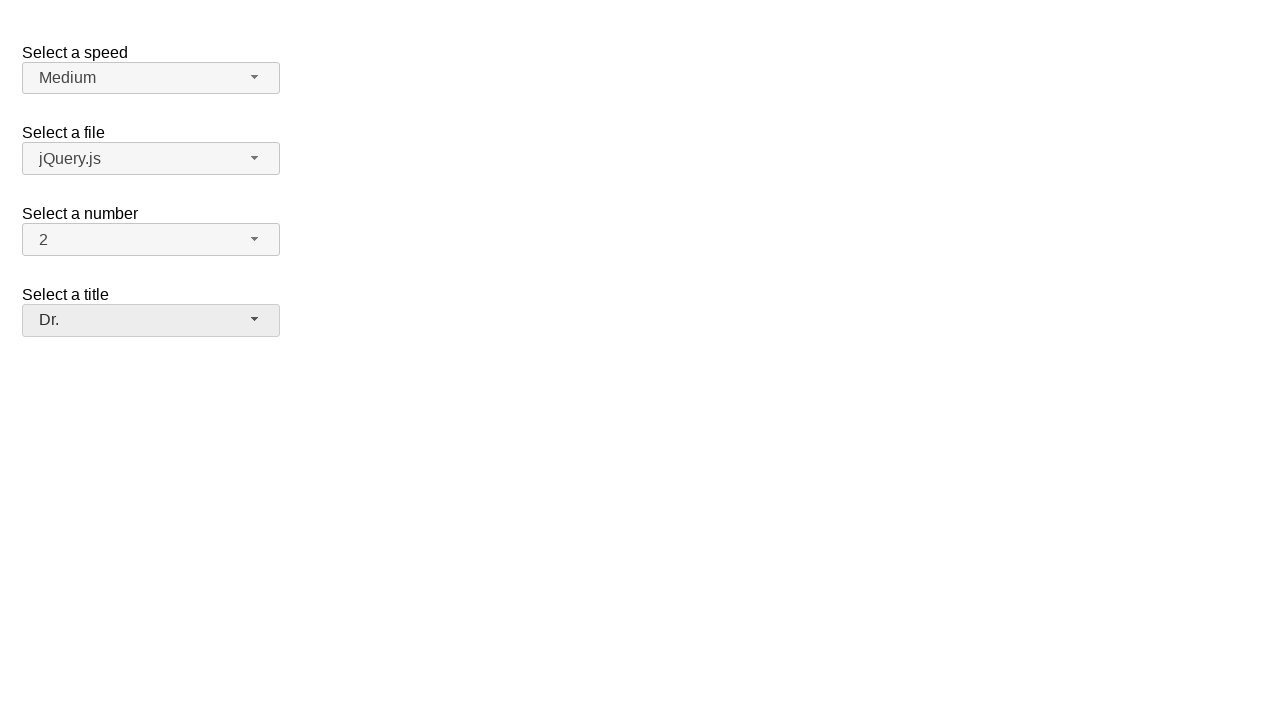